Tests browser alert handling by clicking a confirm button that triggers an alert, then dismissing the alert by clicking cancel

Starting URL: https://demoqa.com/alerts

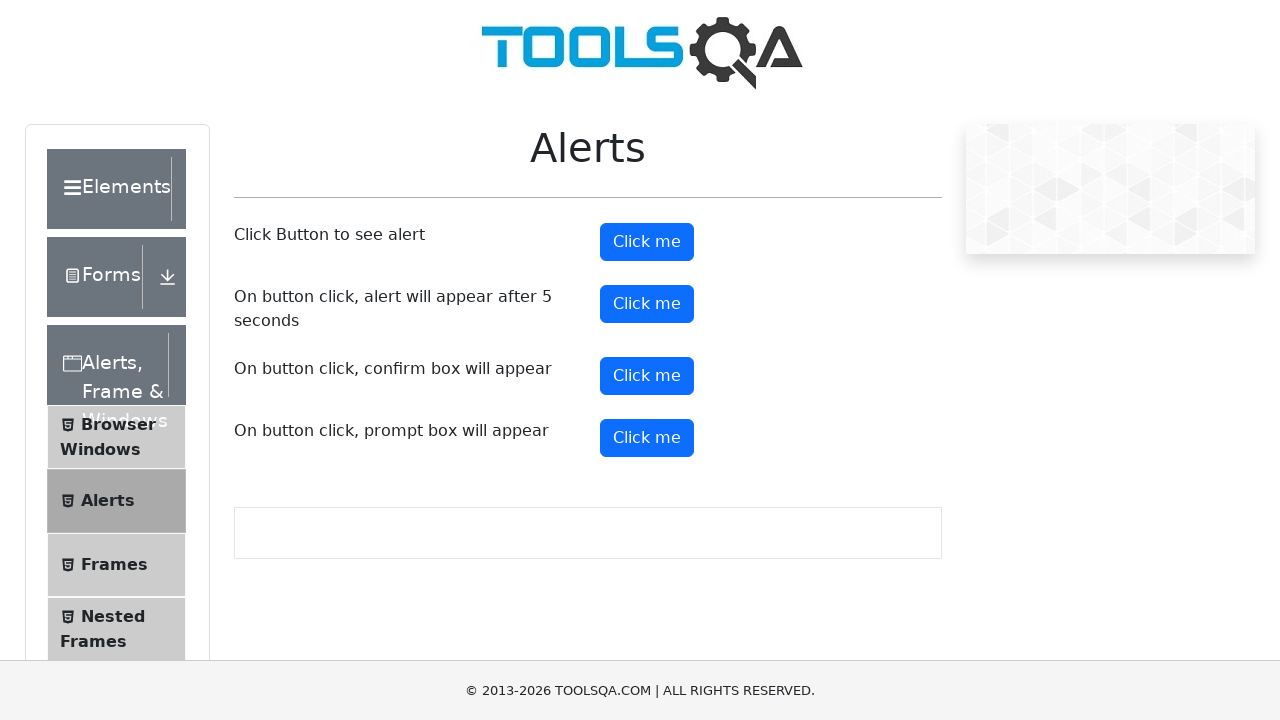

Scrolled down the page by 150 pixels
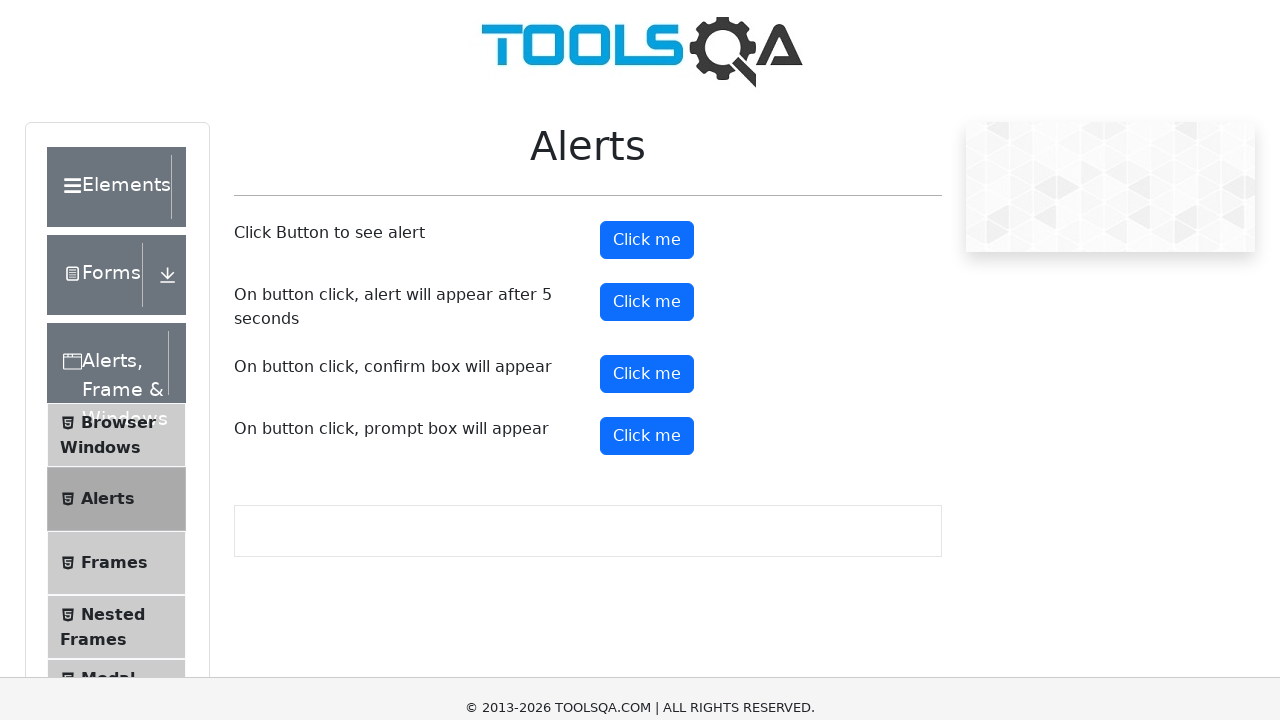

Clicked the confirm button to trigger an alert at (647, 226) on button#confirmButton
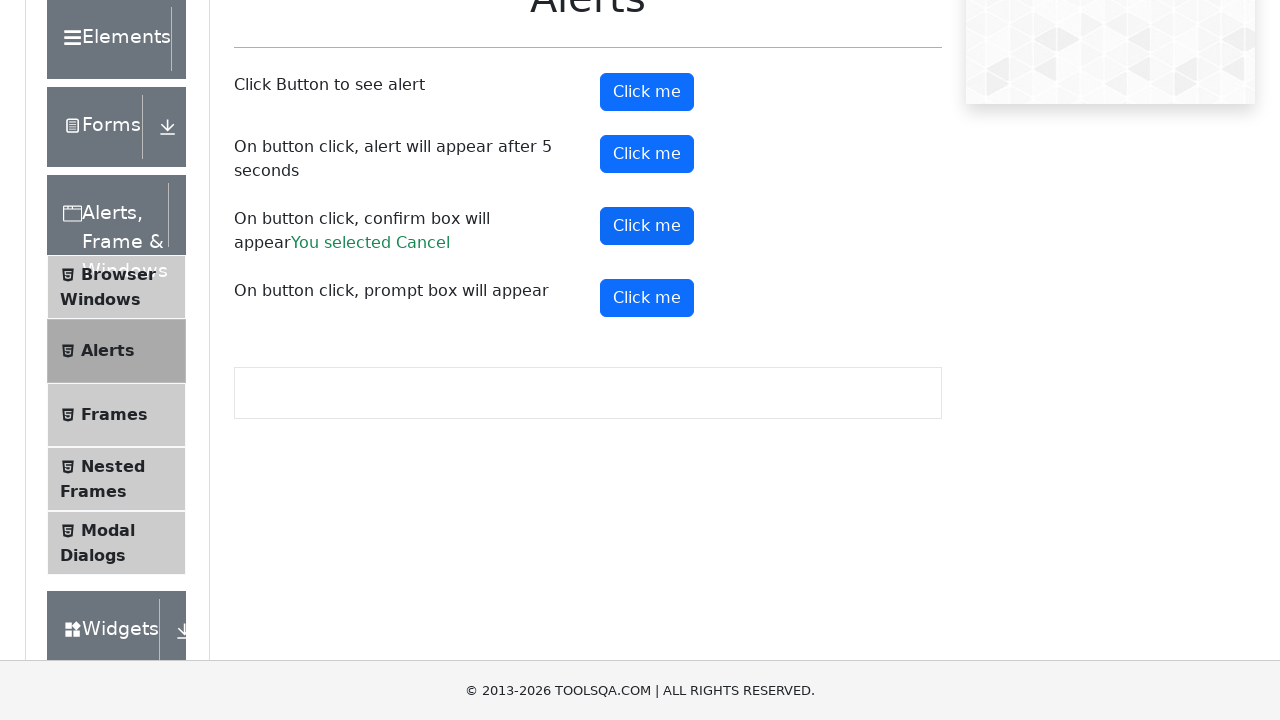

Set up dialog handler to dismiss alerts by clicking Cancel
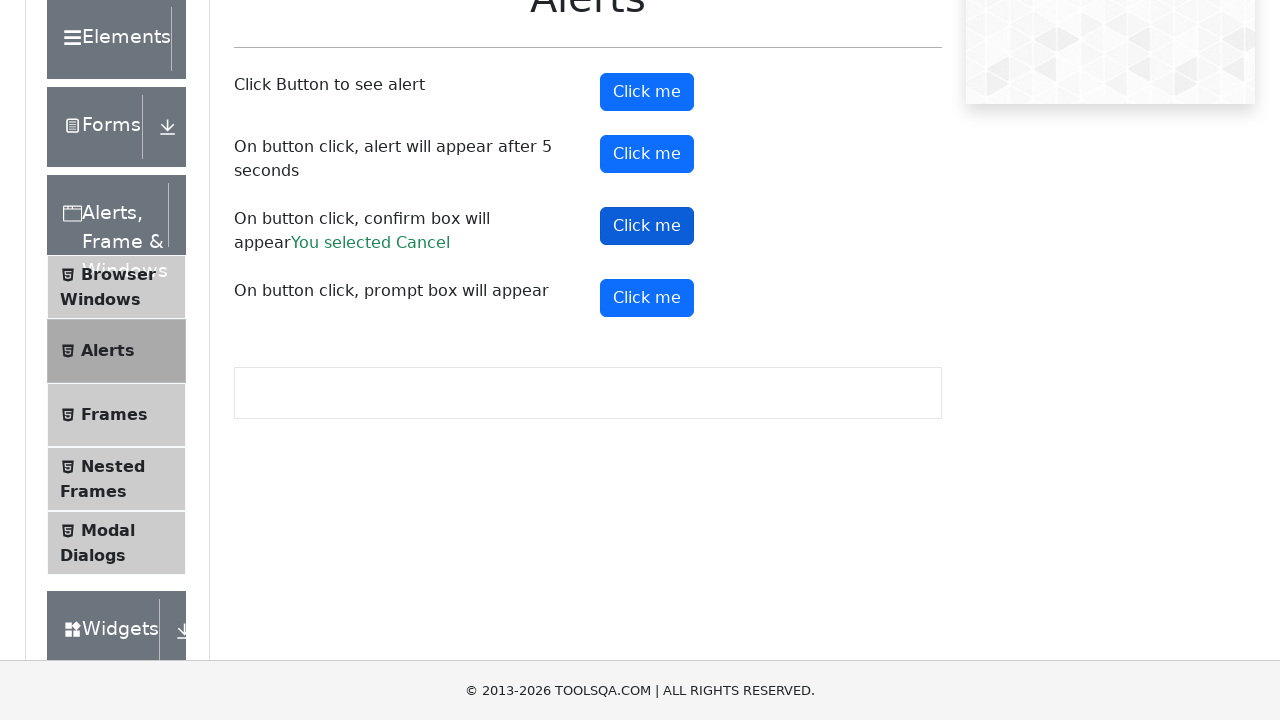

Clicked the confirm button again to trigger the alert, which is automatically dismissed by the handler at (647, 226) on button#confirmButton
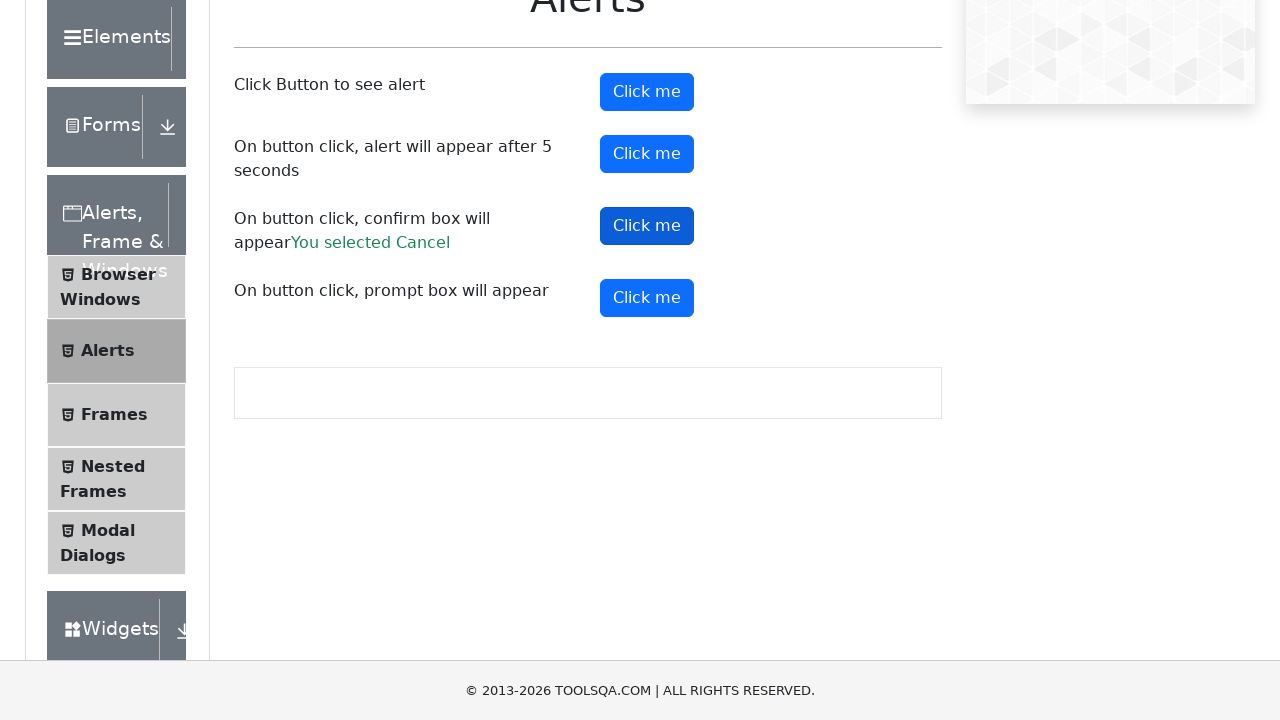

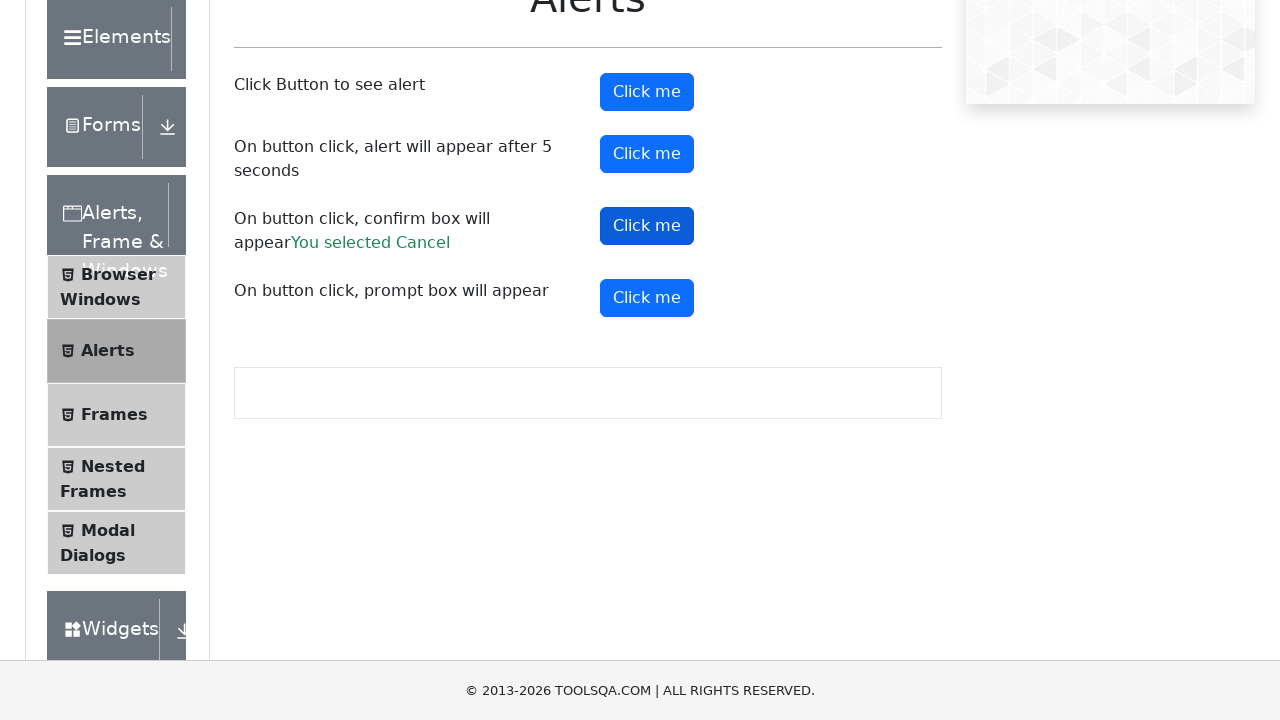